Retrieves and displays the list of teacher names for the Front-end Basic course

Starting URL: https://dnipro.ithillel.ua/courses/front-end-basic

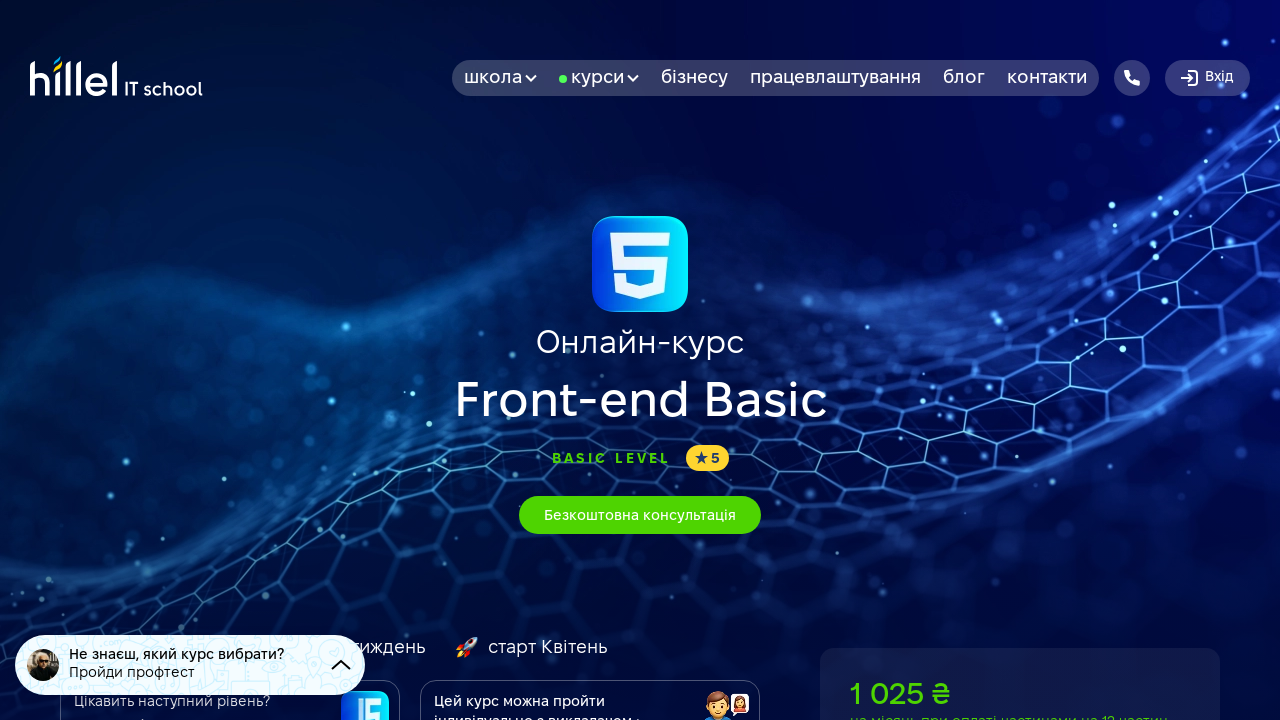

Navigated to Front-end Basic course page
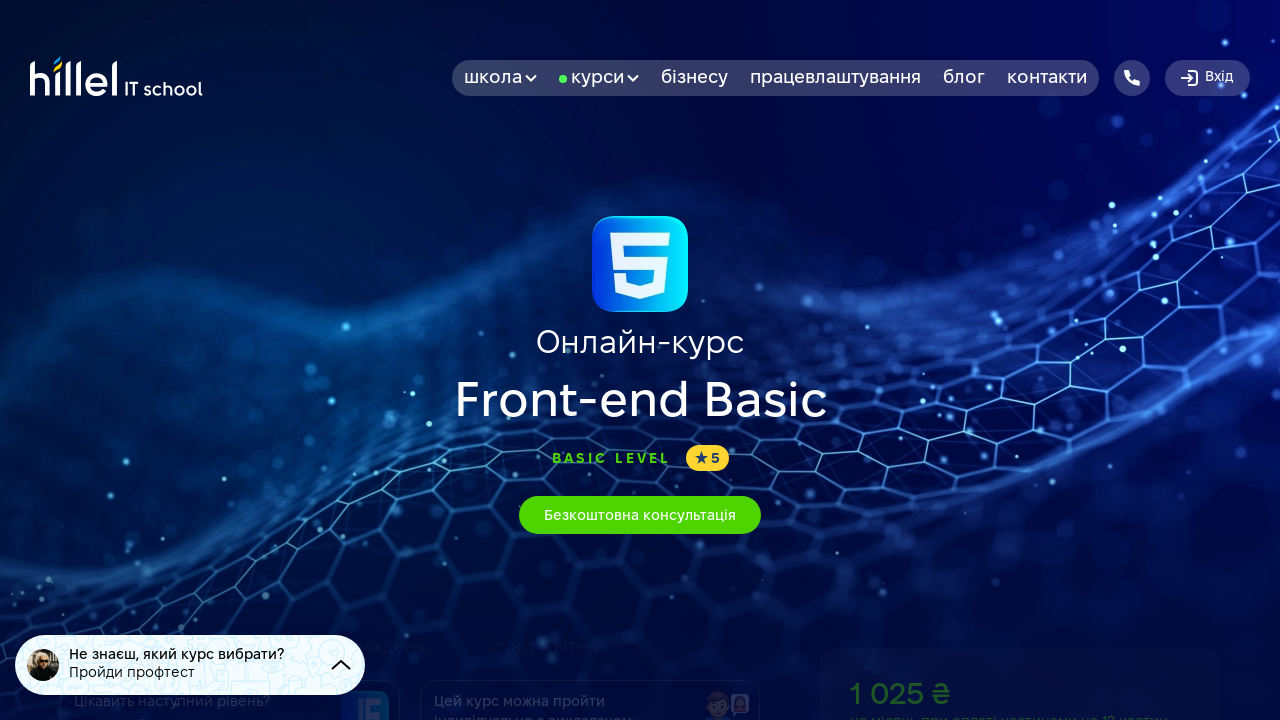

Retrieved all coach/teacher elements from the page
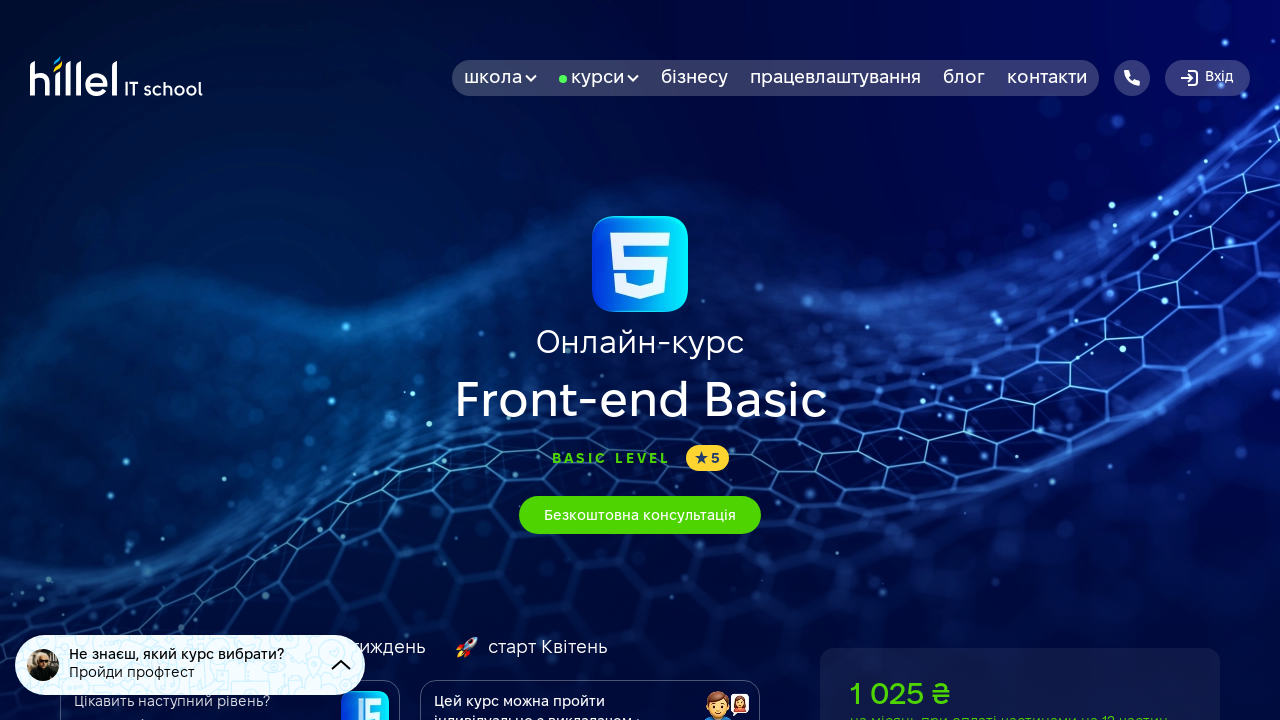

Extracted 0 teacher names from course page
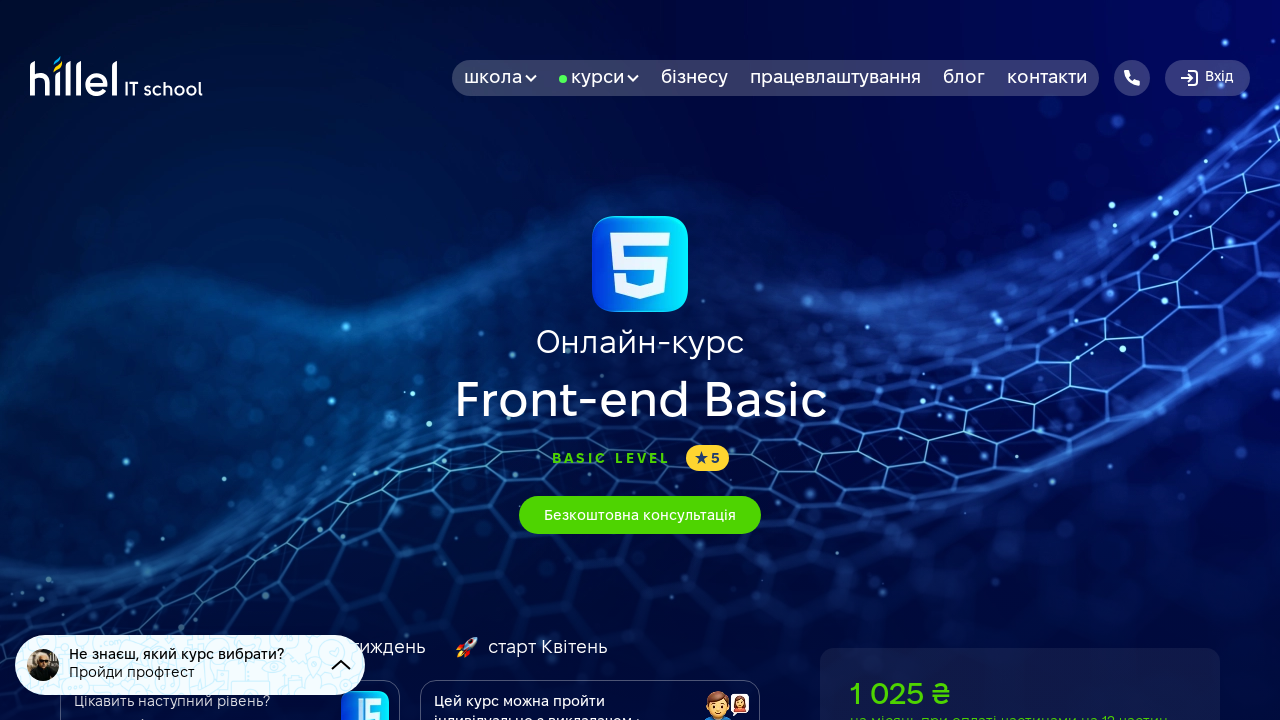

Displayed list of course teachers: []
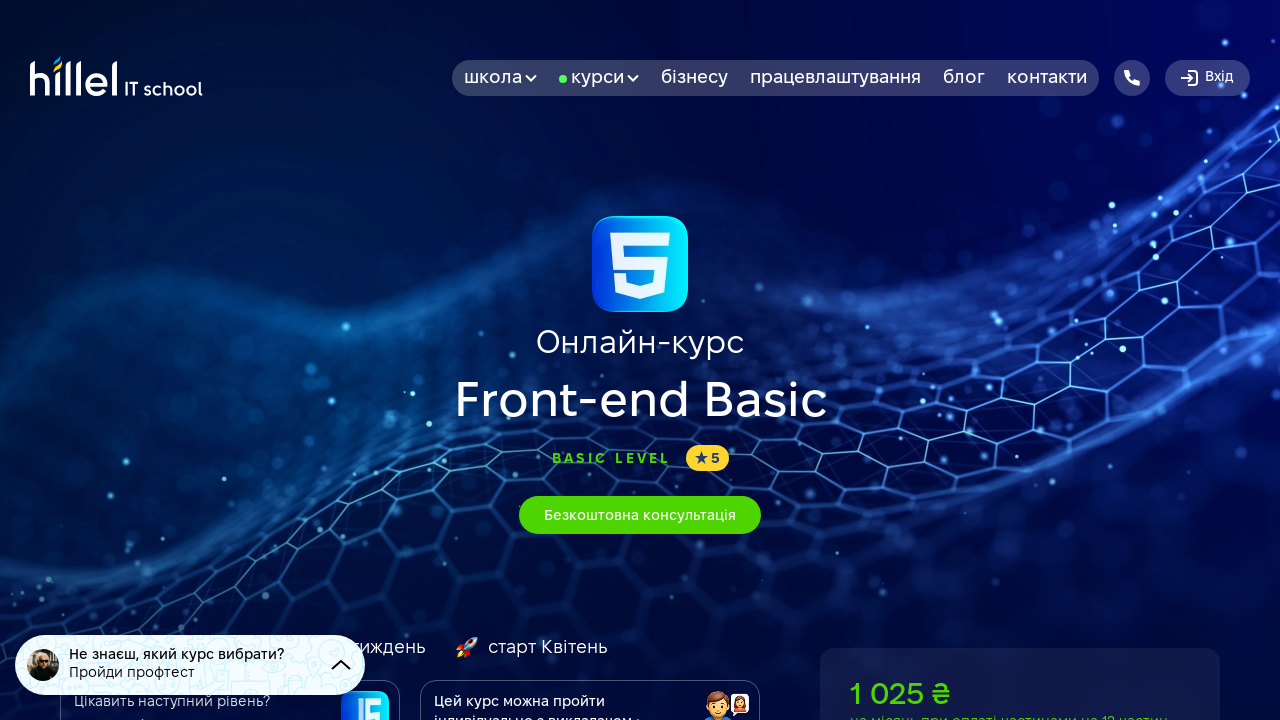

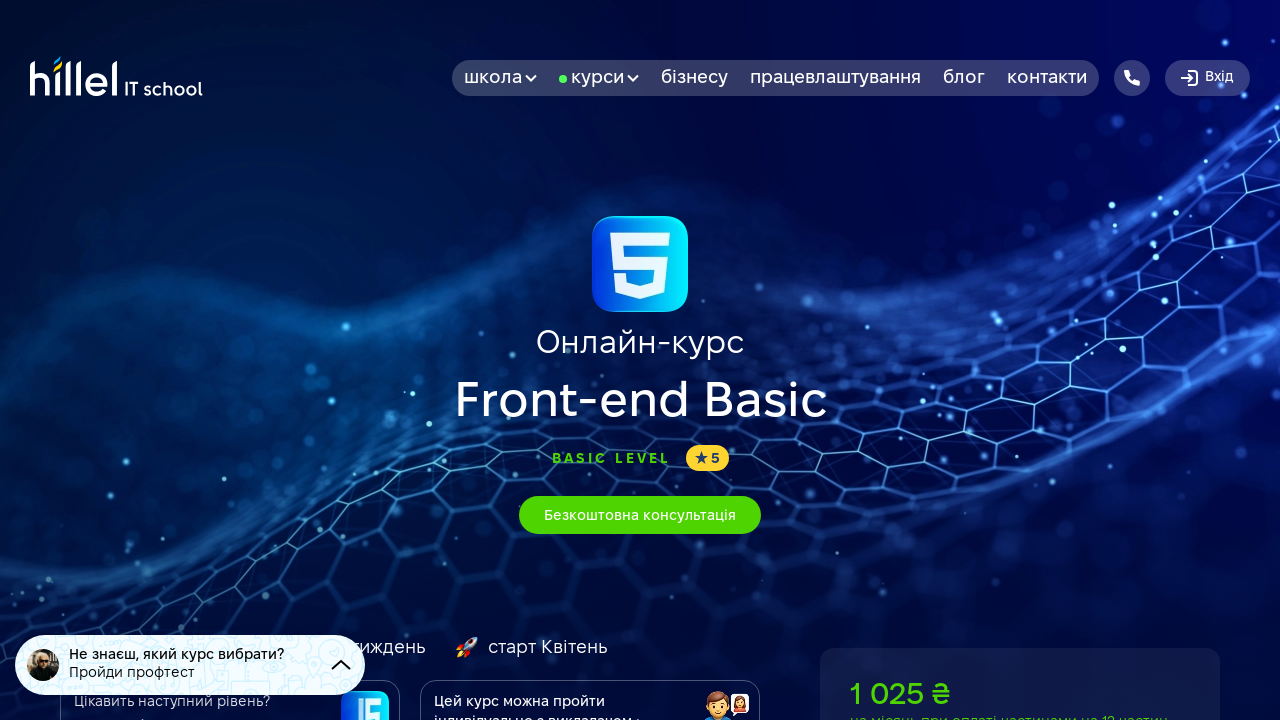